Tests alert handling functionality by triggering a prompt alert, entering text, and accepting it

Starting URL: https://demoqa.com/alerts

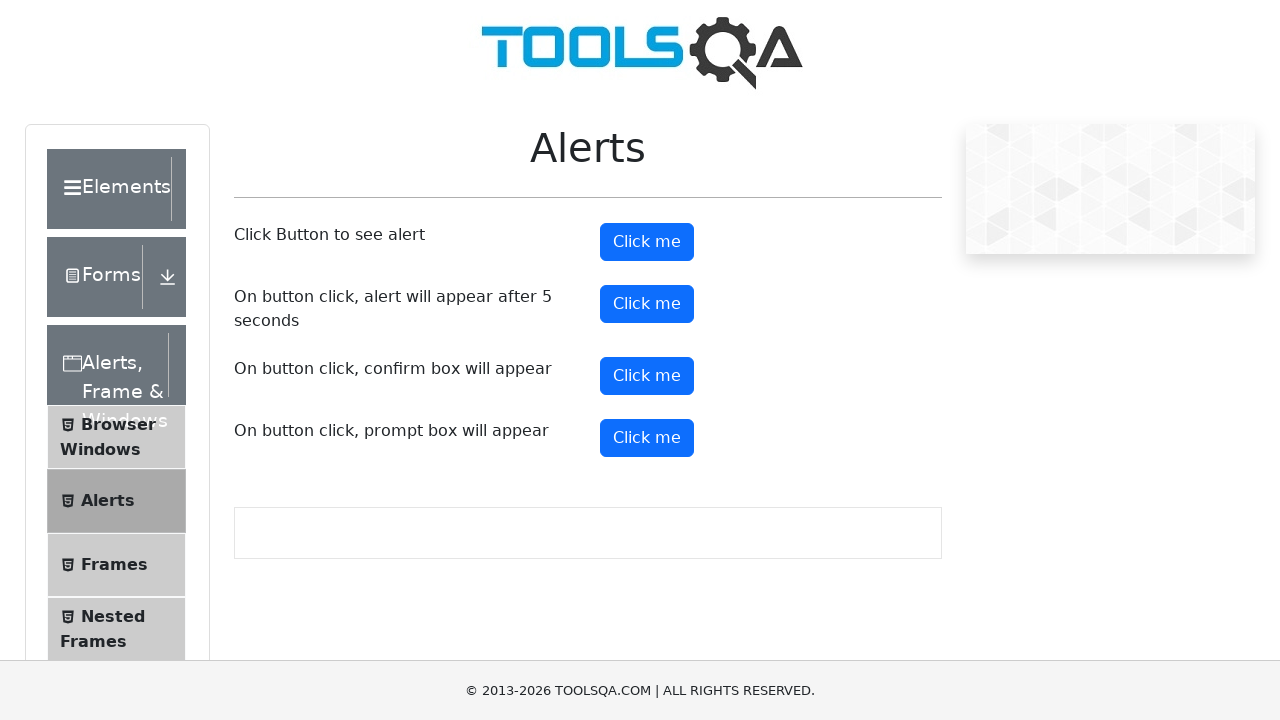

Clicked prompt button to trigger alert at (647, 438) on xpath=//*[@id='promtButton']
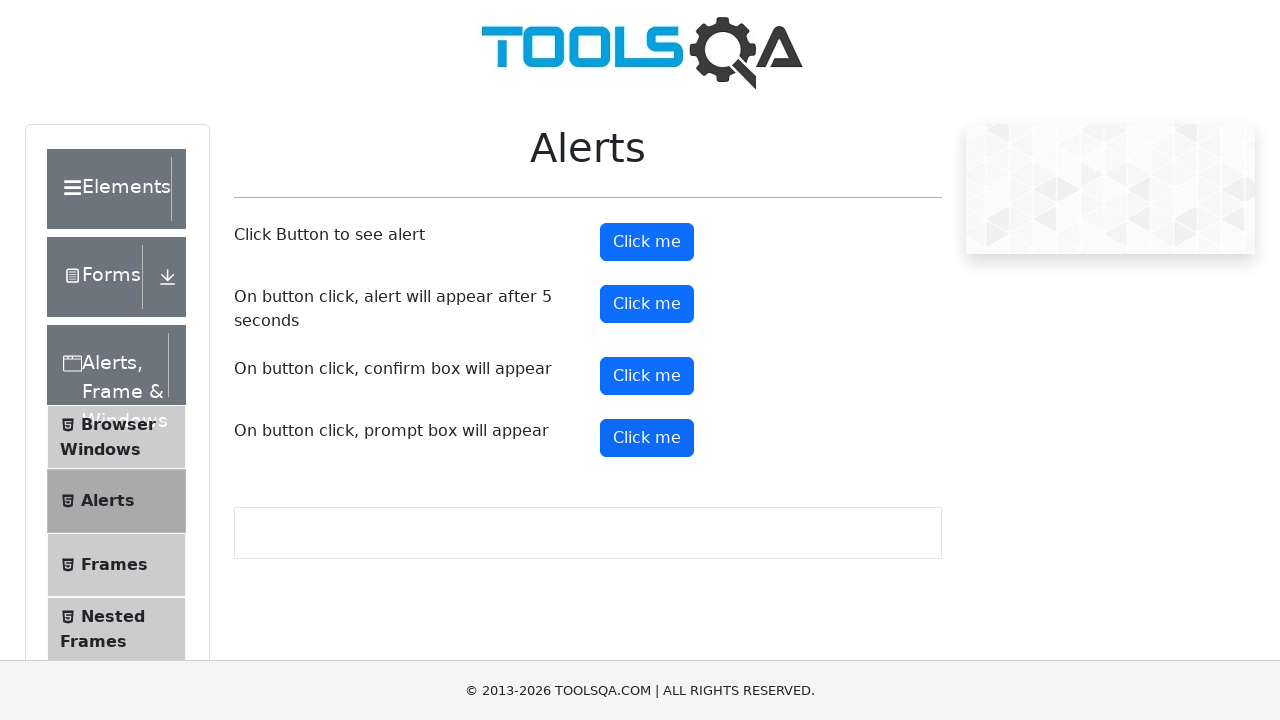

Set up dialog handler to accept prompt with text 'Any name'
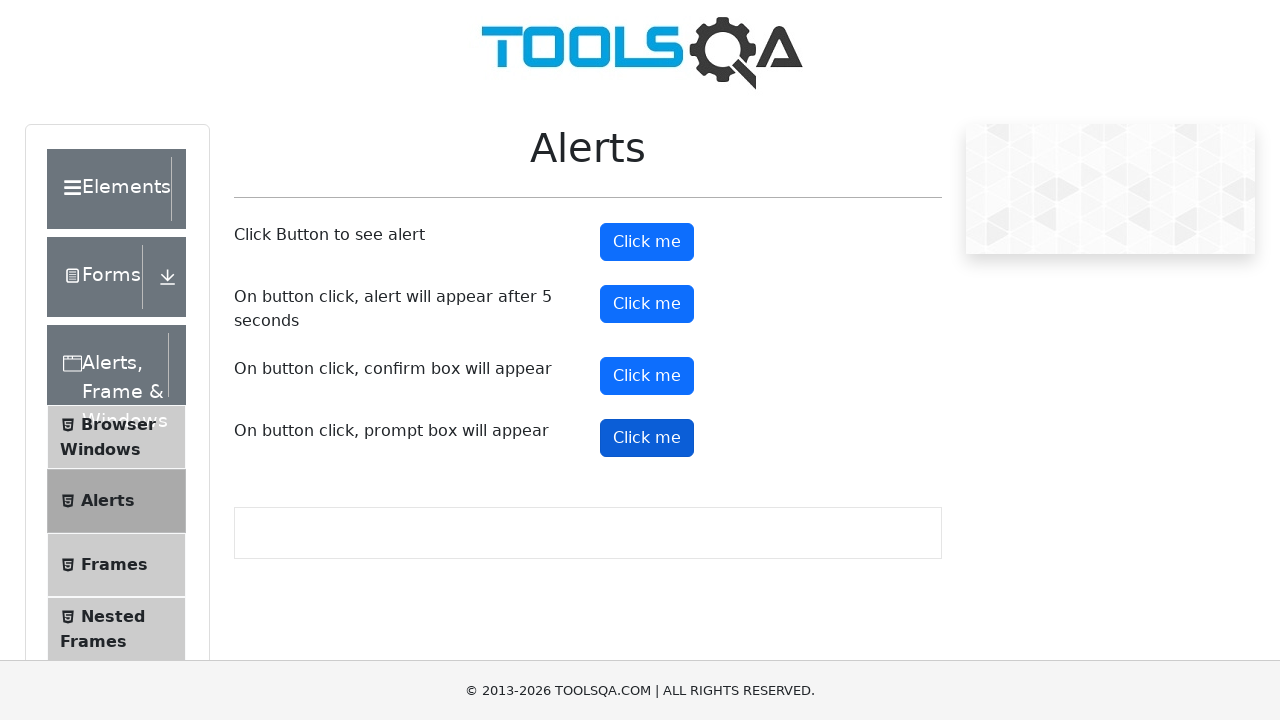

Clicked prompt button again to trigger dialog with handler active at (647, 438) on xpath=//*[@id='promtButton']
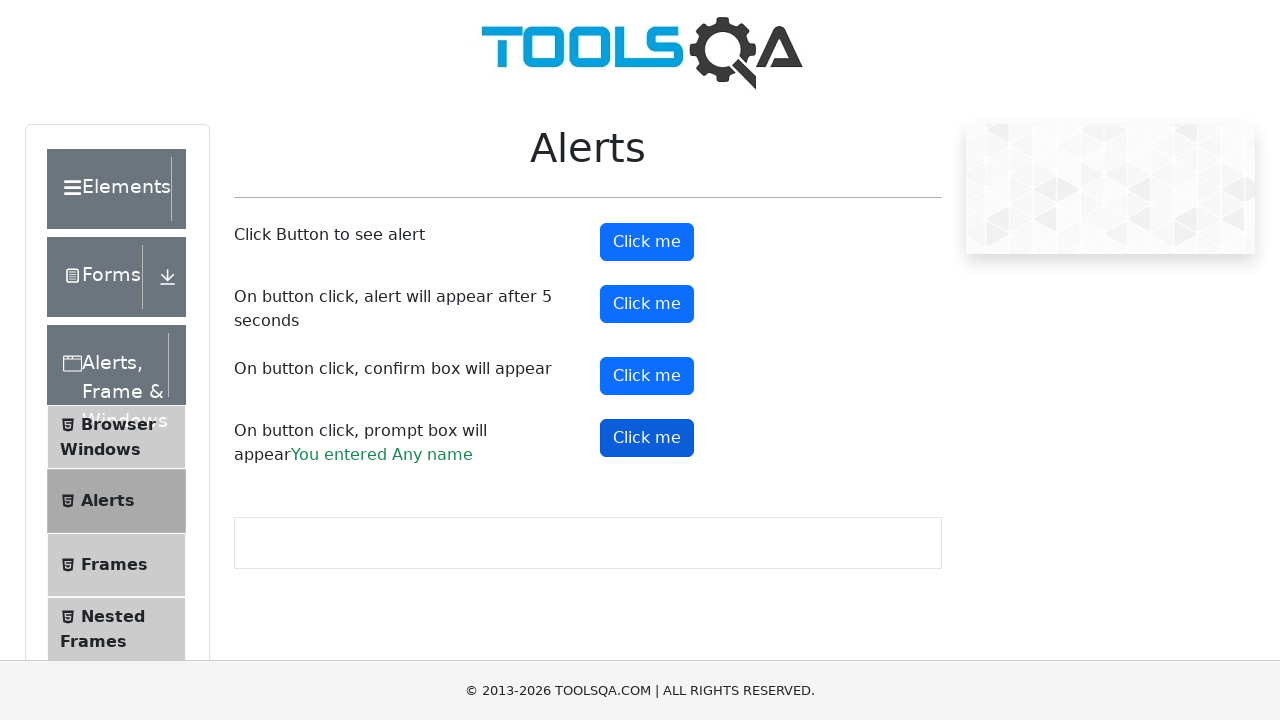

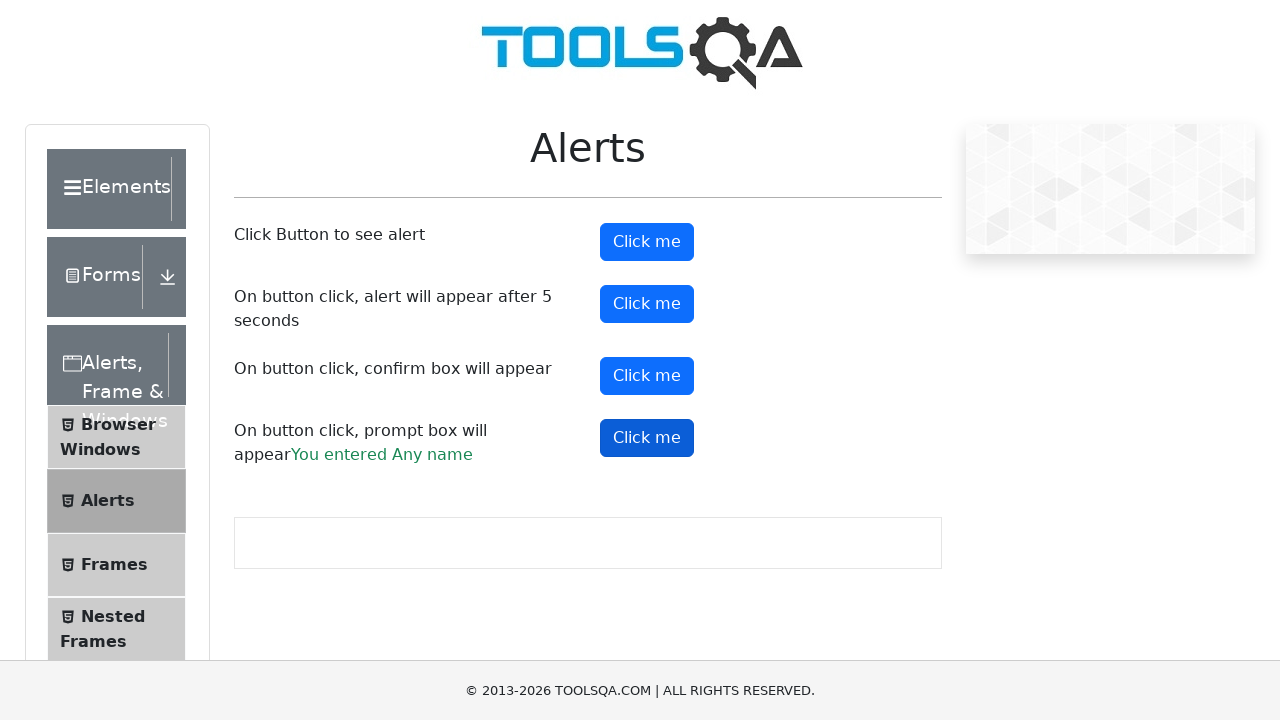